Tests the text box form on DemoQA by filling in name, email, current address, and permanent address fields, submitting the form, and verifying the output displays the entered information correctly.

Starting URL: https://demoqa.com/text-box

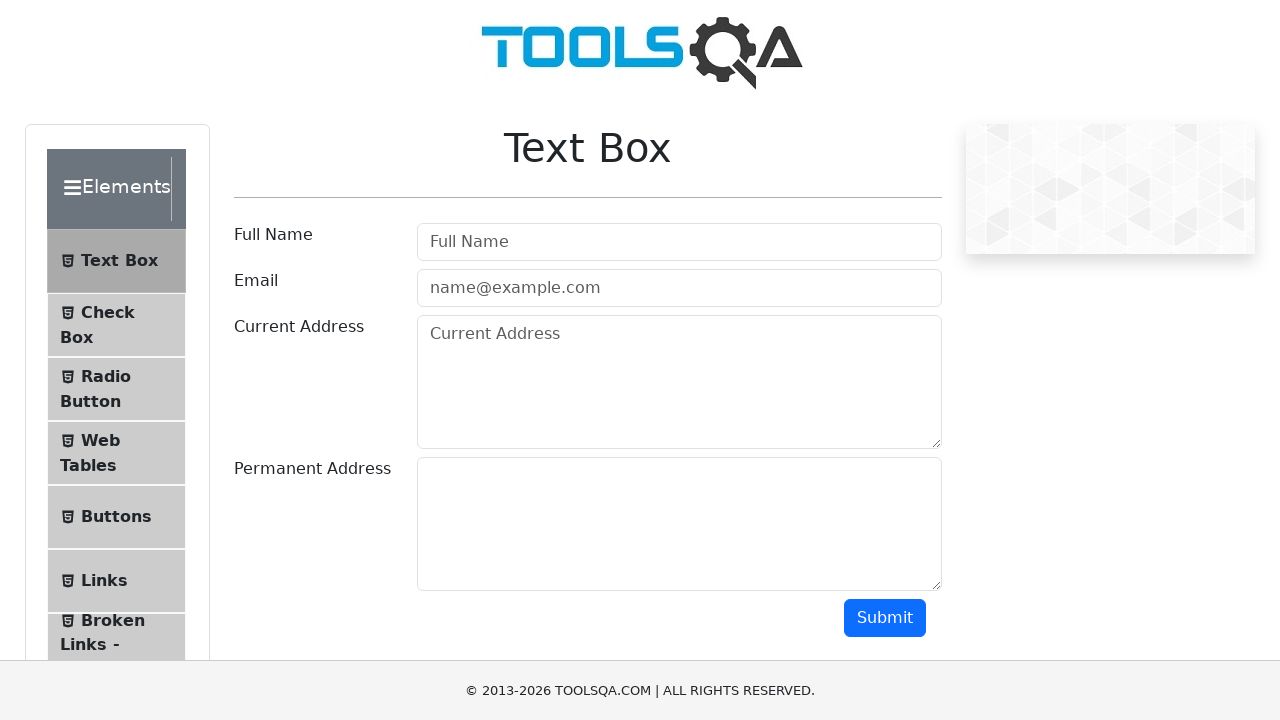

Filled in user name field with 'Dog Pulya' on #userName
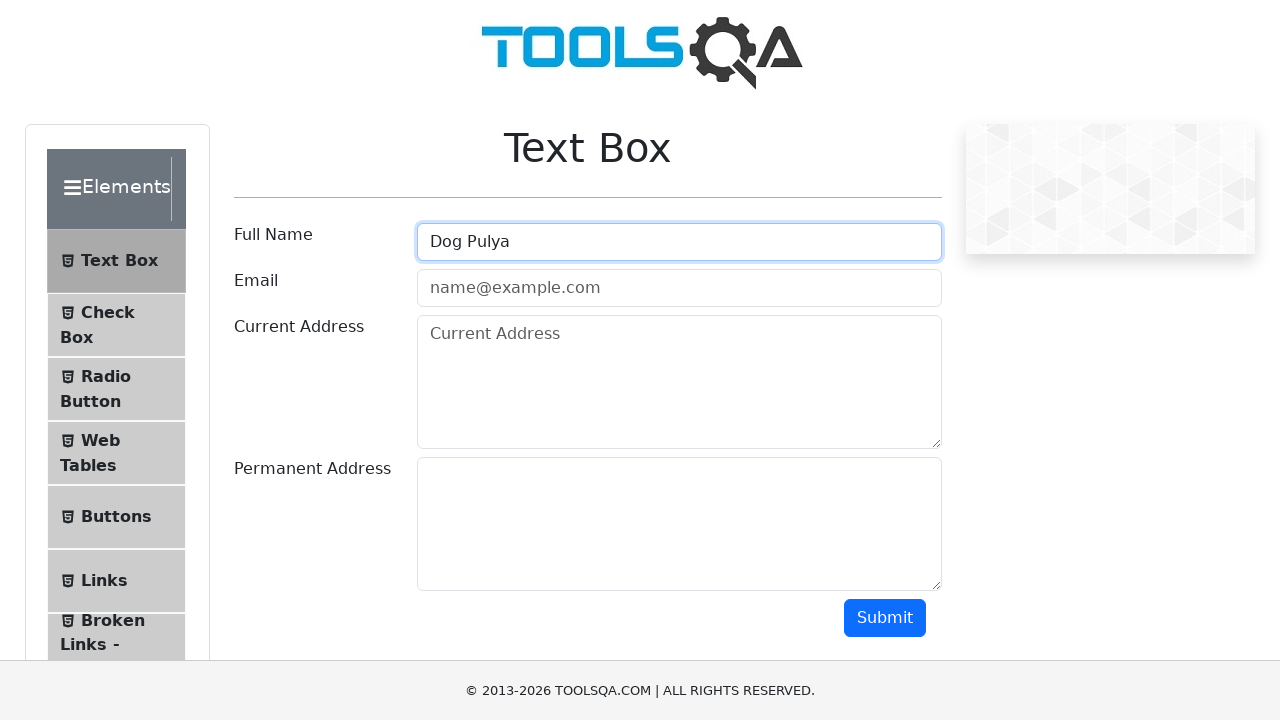

Filled in email field with 'pulyadog@gmail.com' on #userEmail
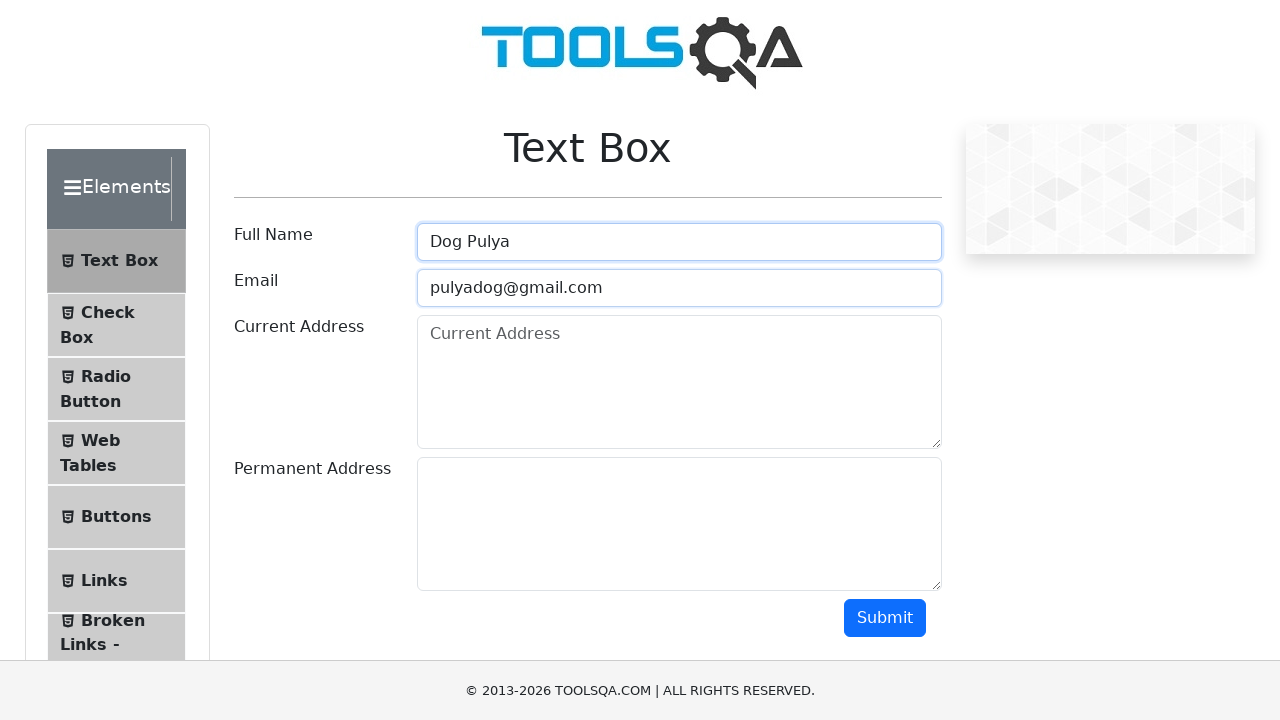

Filled in current address field with 'Varash city, Budivelnikiv street, building 3, apartment 333' on #currentAddress.form-control
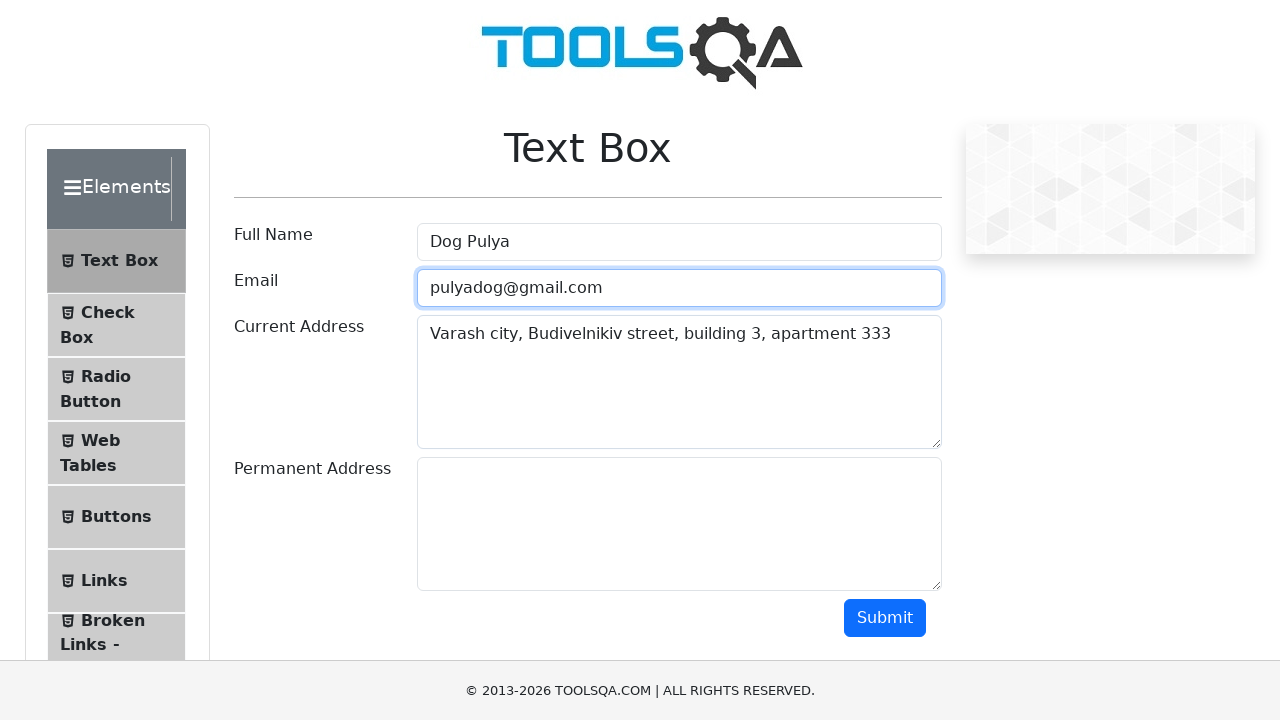

Filled in permanent address field with 'Varash city, Budivelnikiv street, building 3, apartment 333' on #permanentAddress.form-control
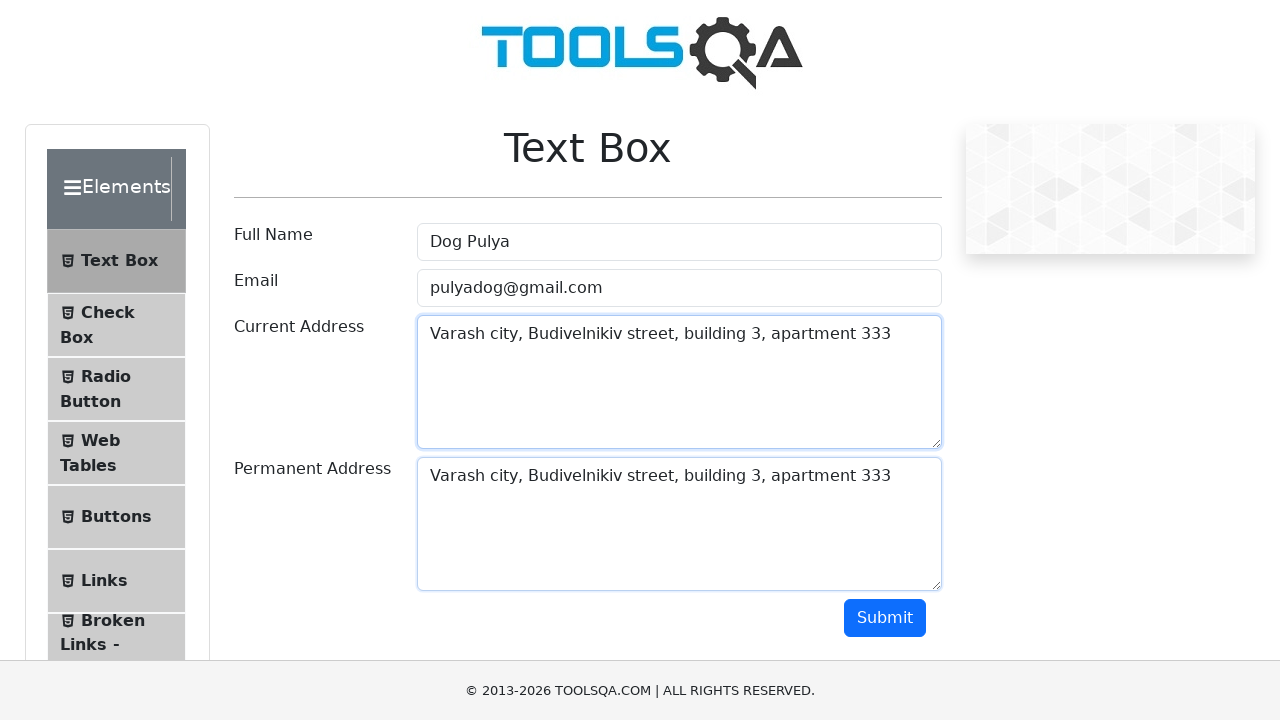

Scrolled submit button into view
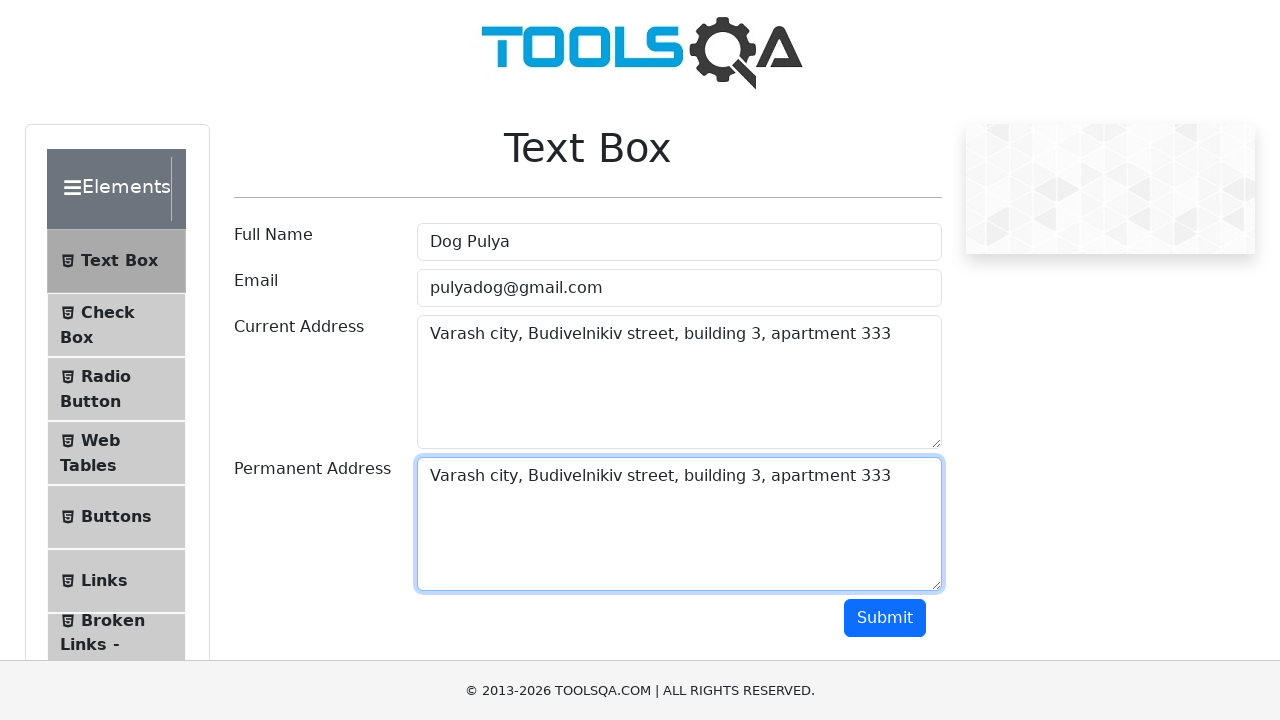

Clicked the submit button at (885, 618) on #submit
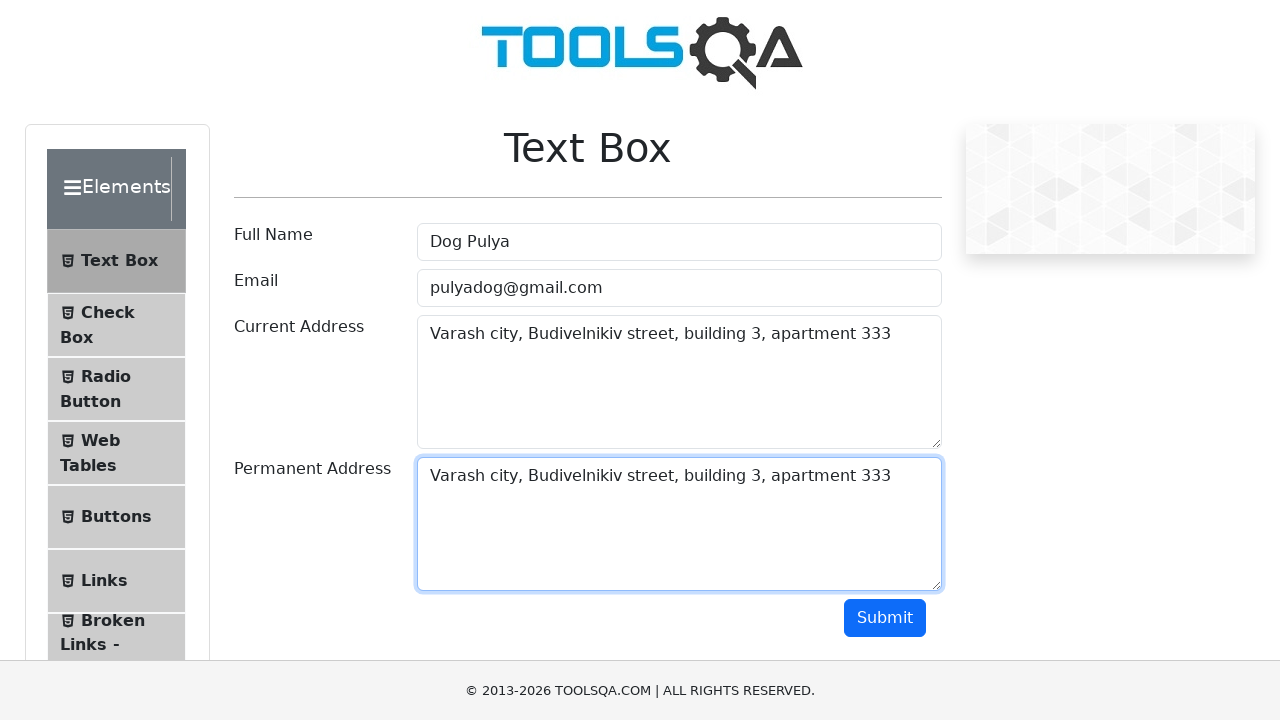

Output section appeared with name field
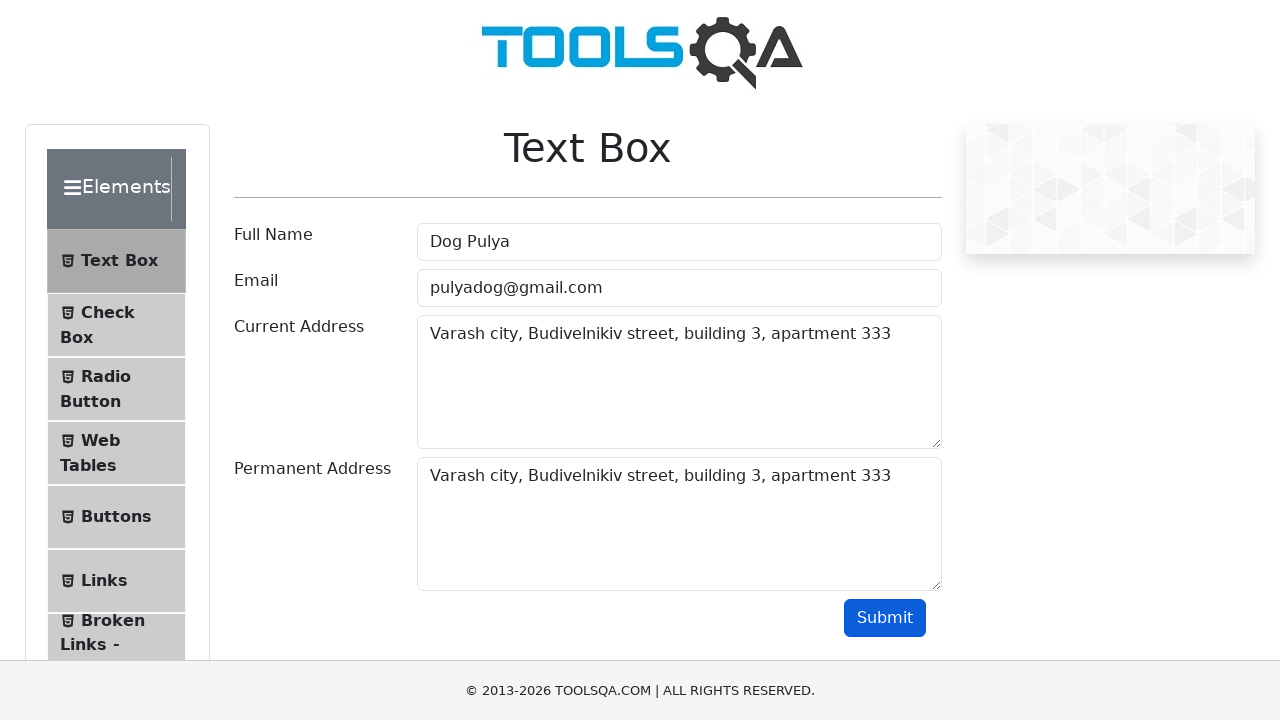

Retrieved name output element
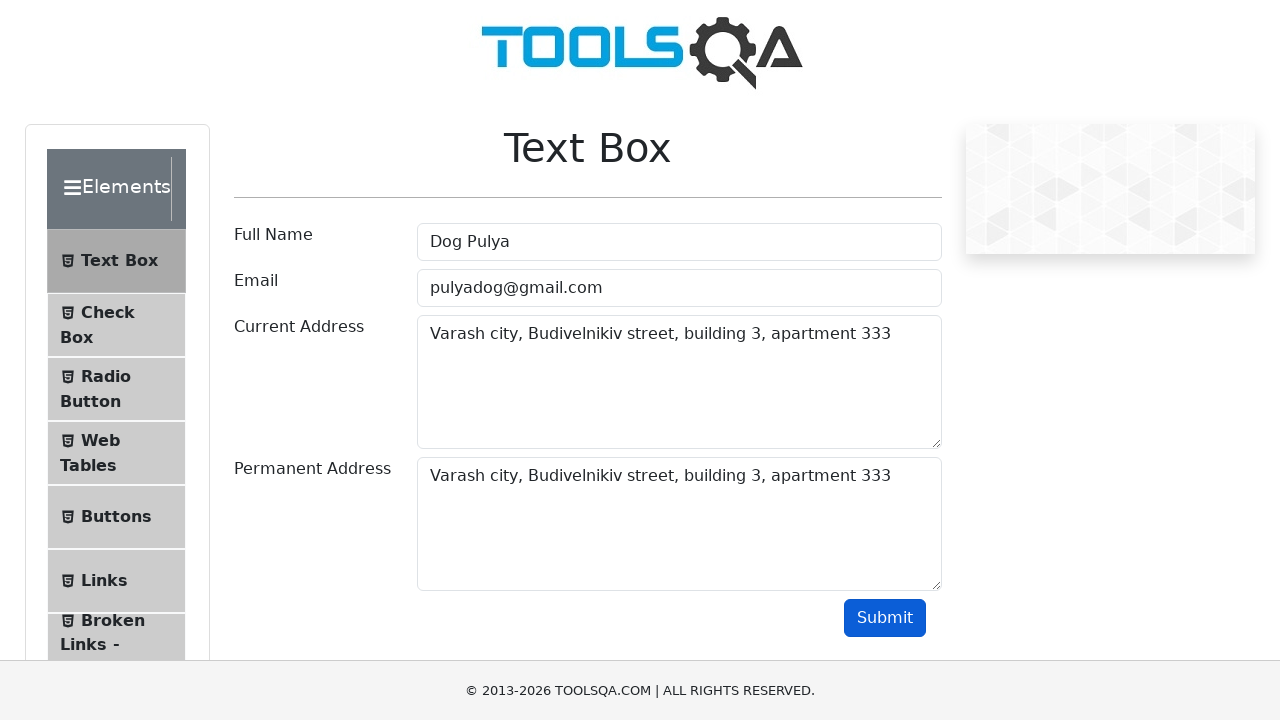

Retrieved email output element
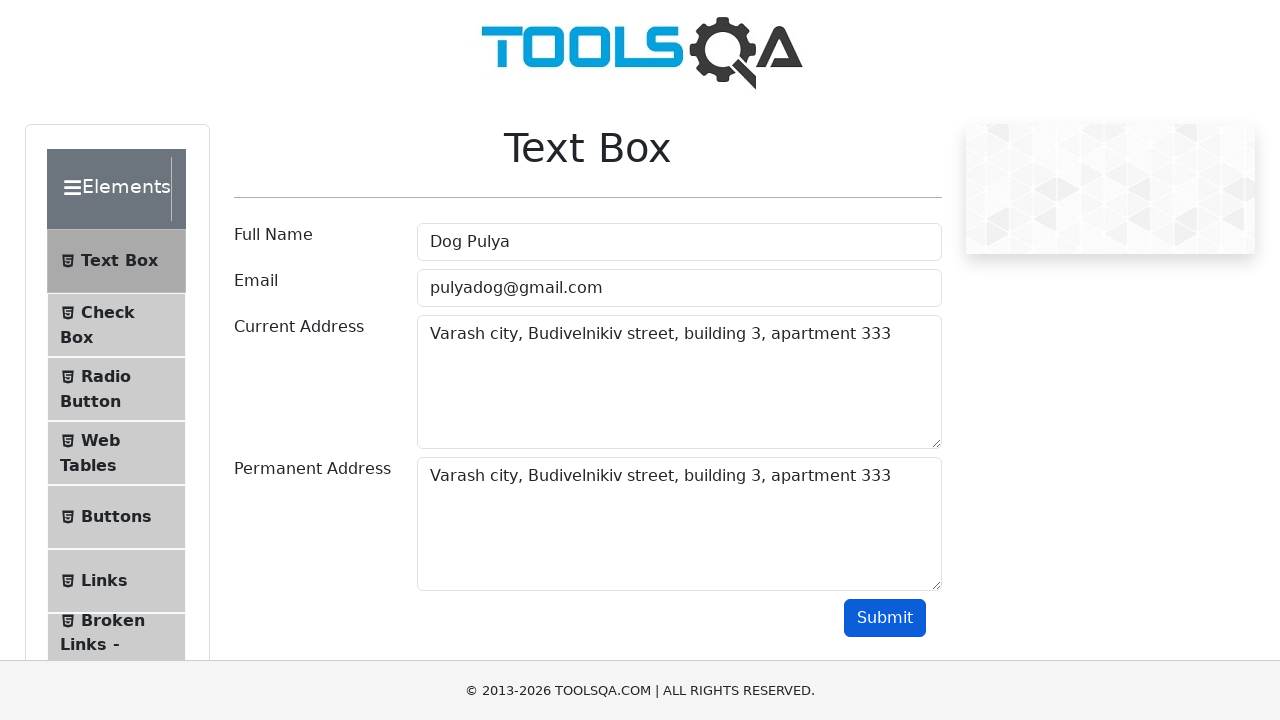

Retrieved current address output element
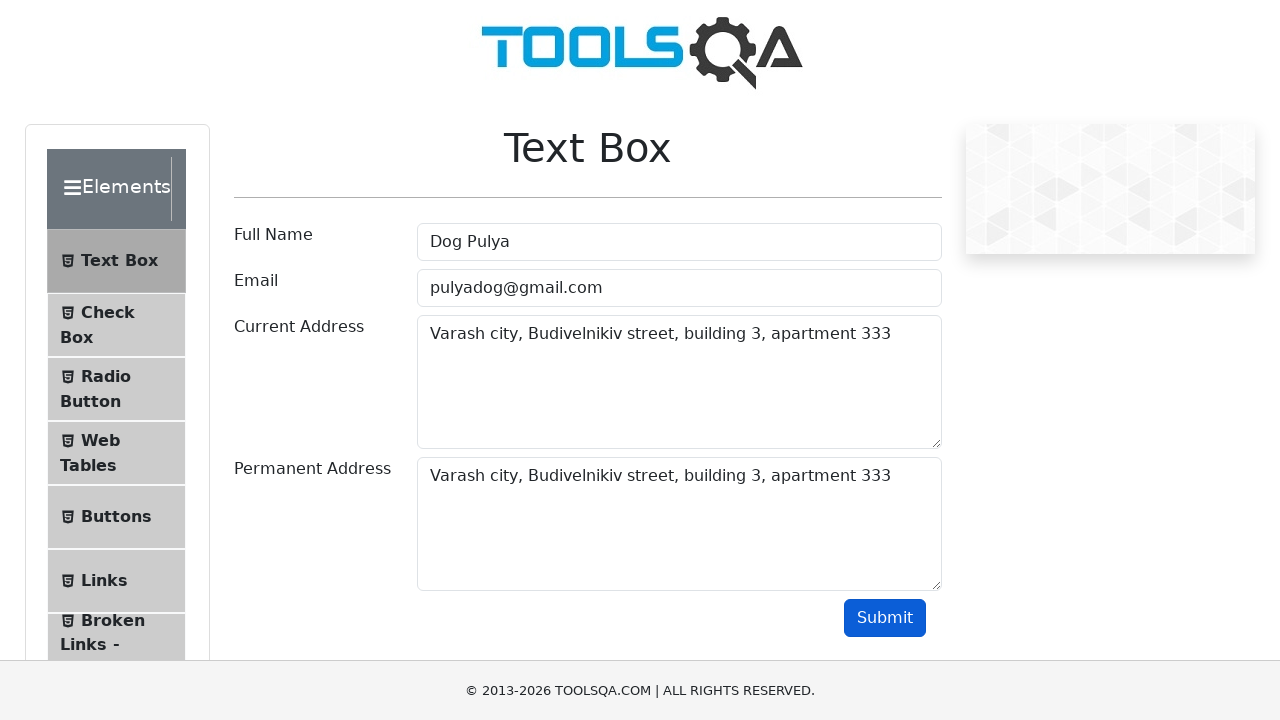

Retrieved permanent address output element
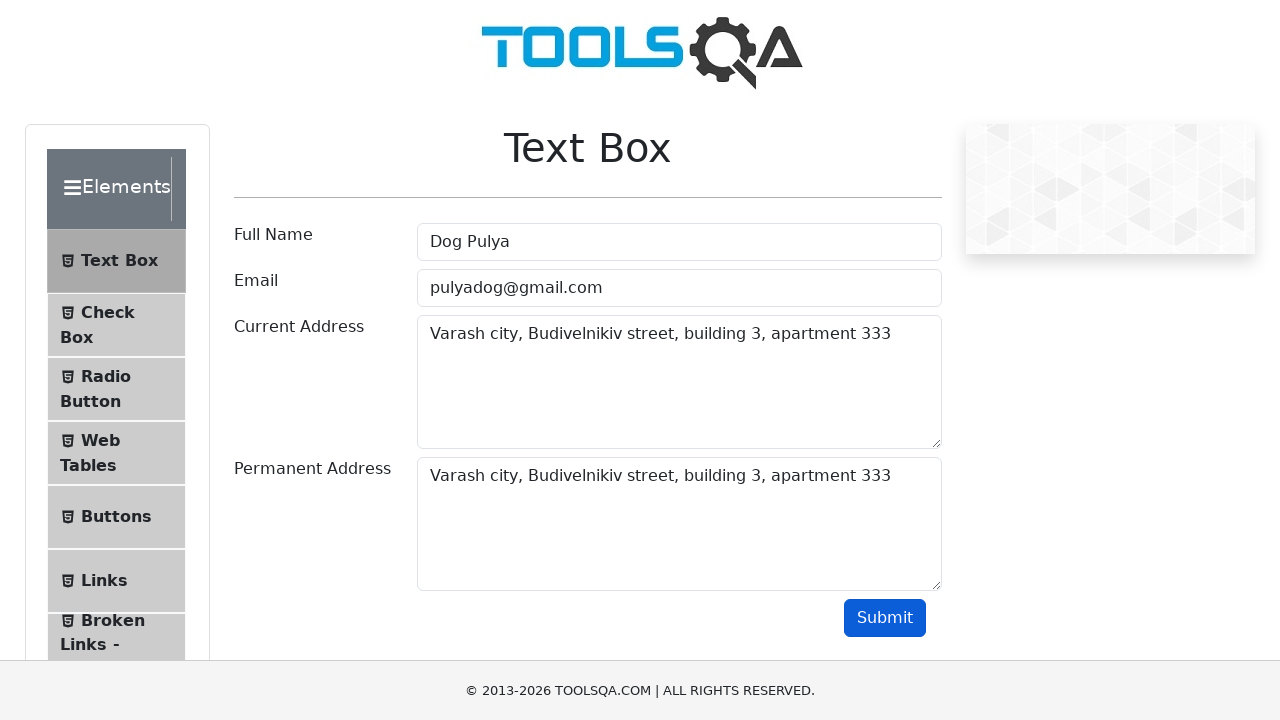

Verified name output contains 'Name:Dog Pulya'
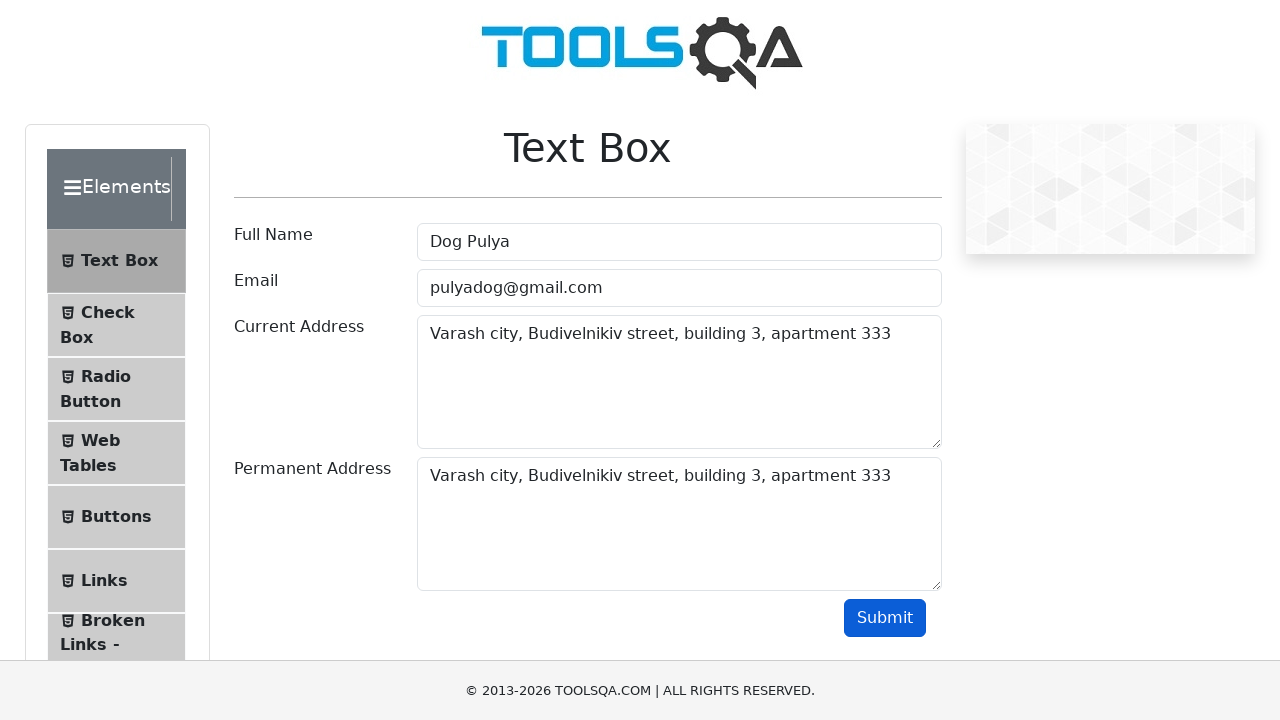

Verified email output contains 'Email:pulyadog@gmail.com'
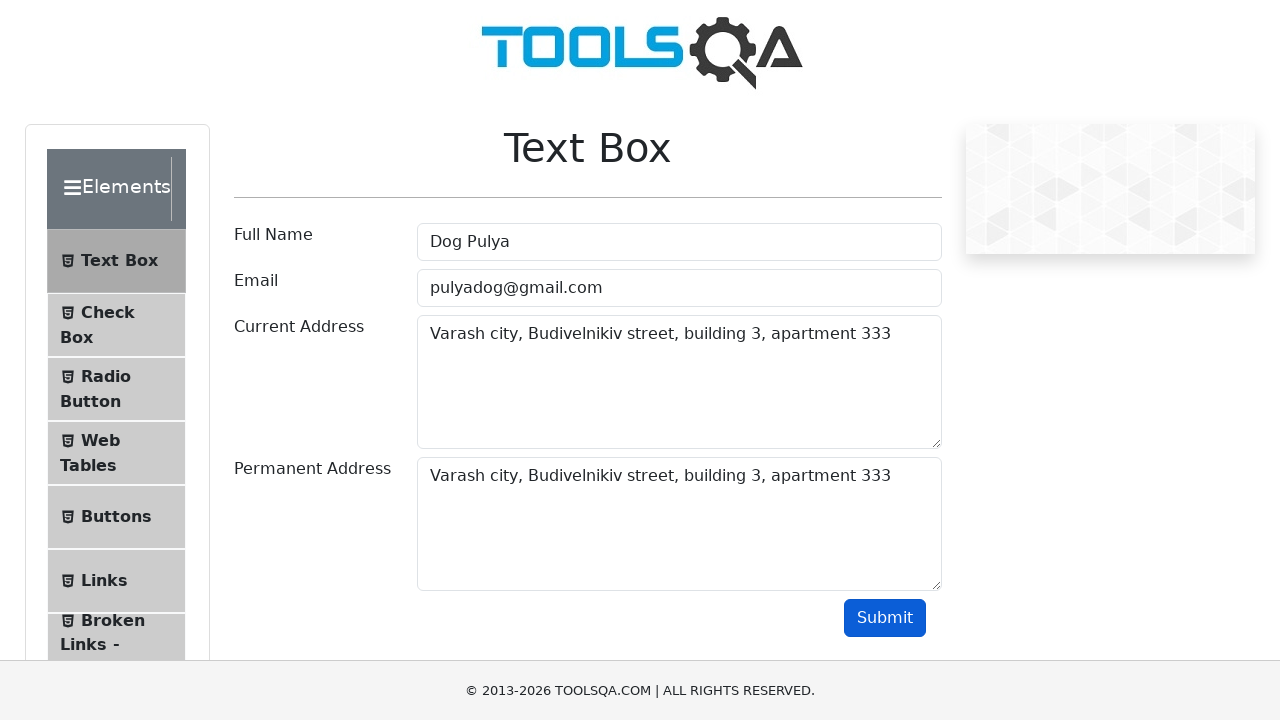

Verified current address output contains expected address
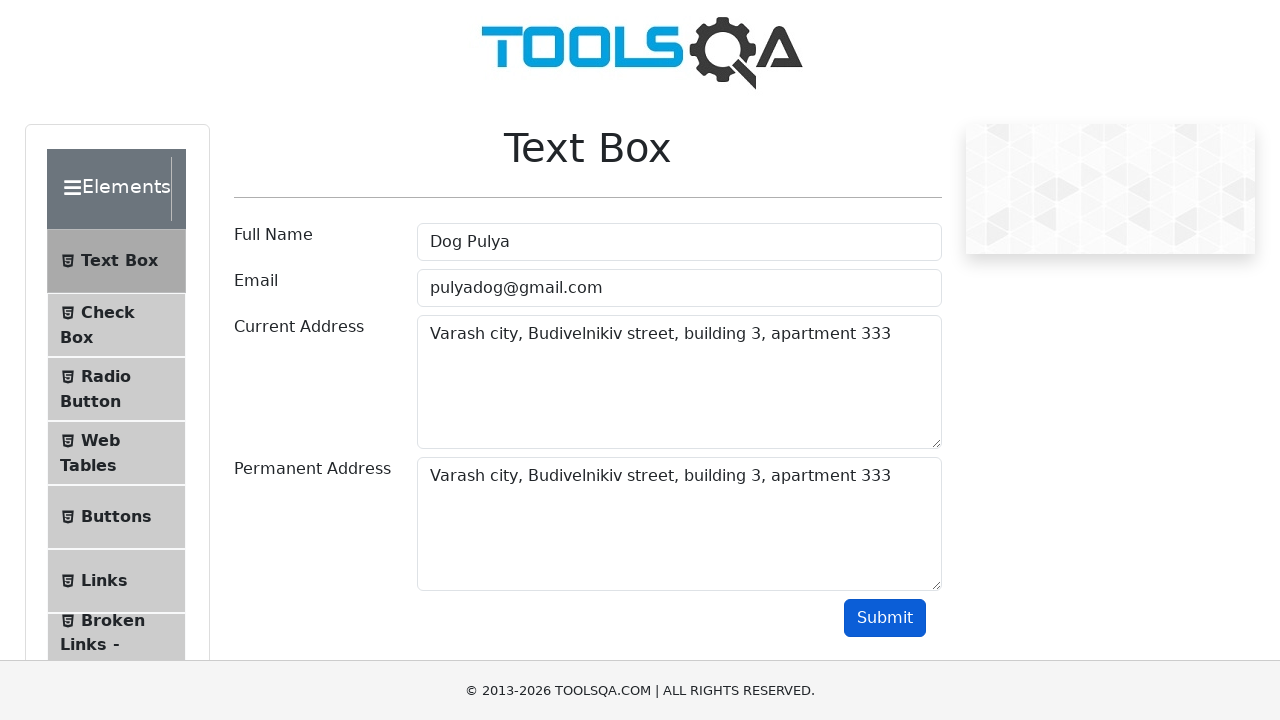

Verified permanent address output contains expected address
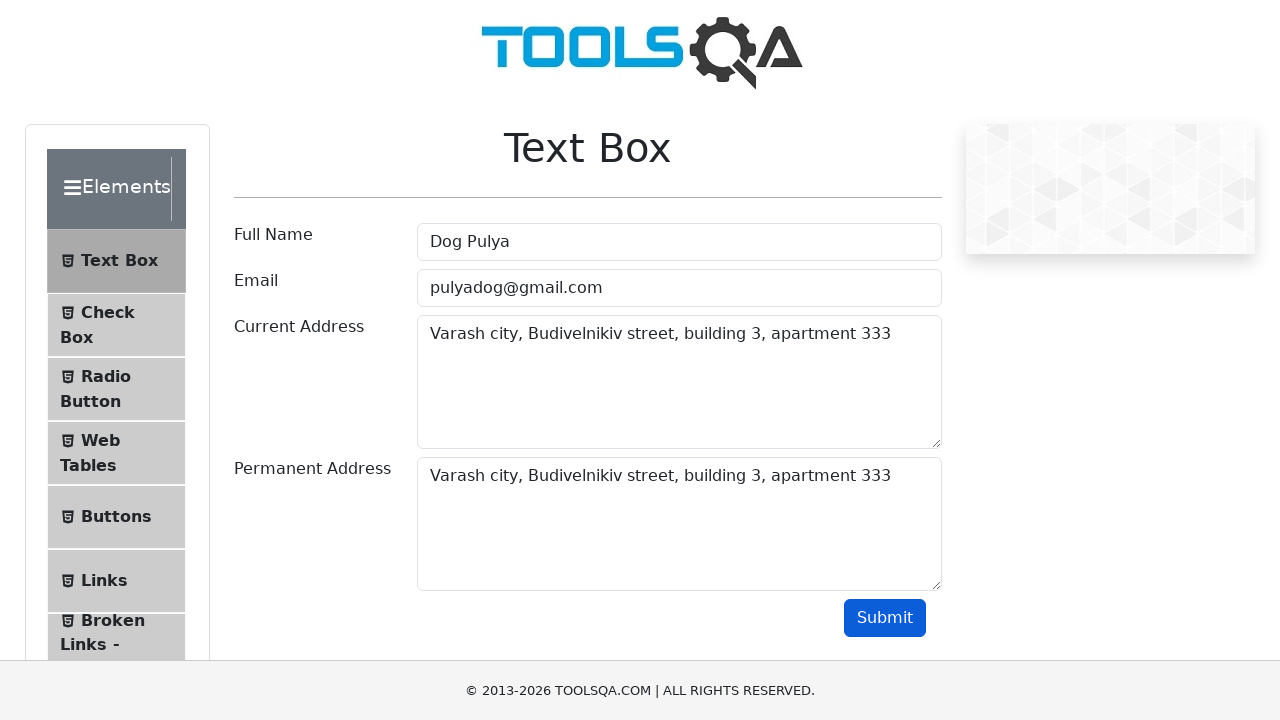

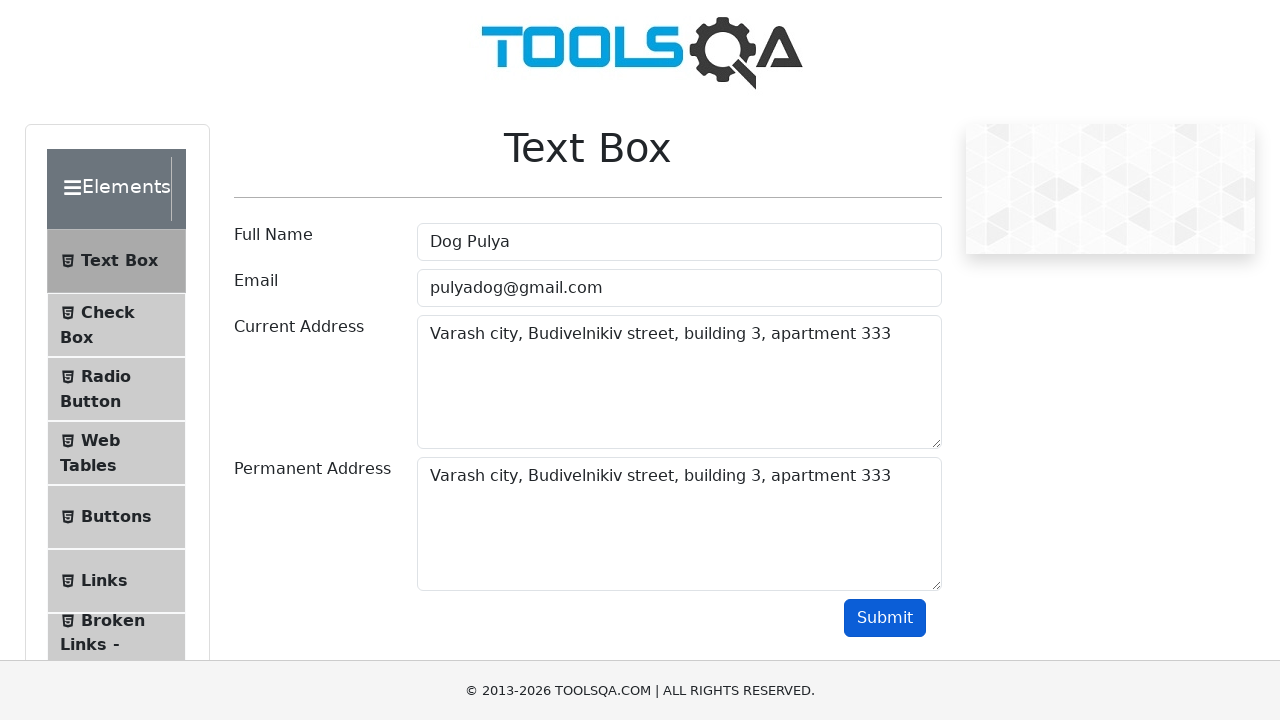